Tests dynamic loading with static wait - clicks start button, waits, then verifies "Hello World!" text is displayed

Starting URL: https://automationfc.github.io/dynamic-loading/

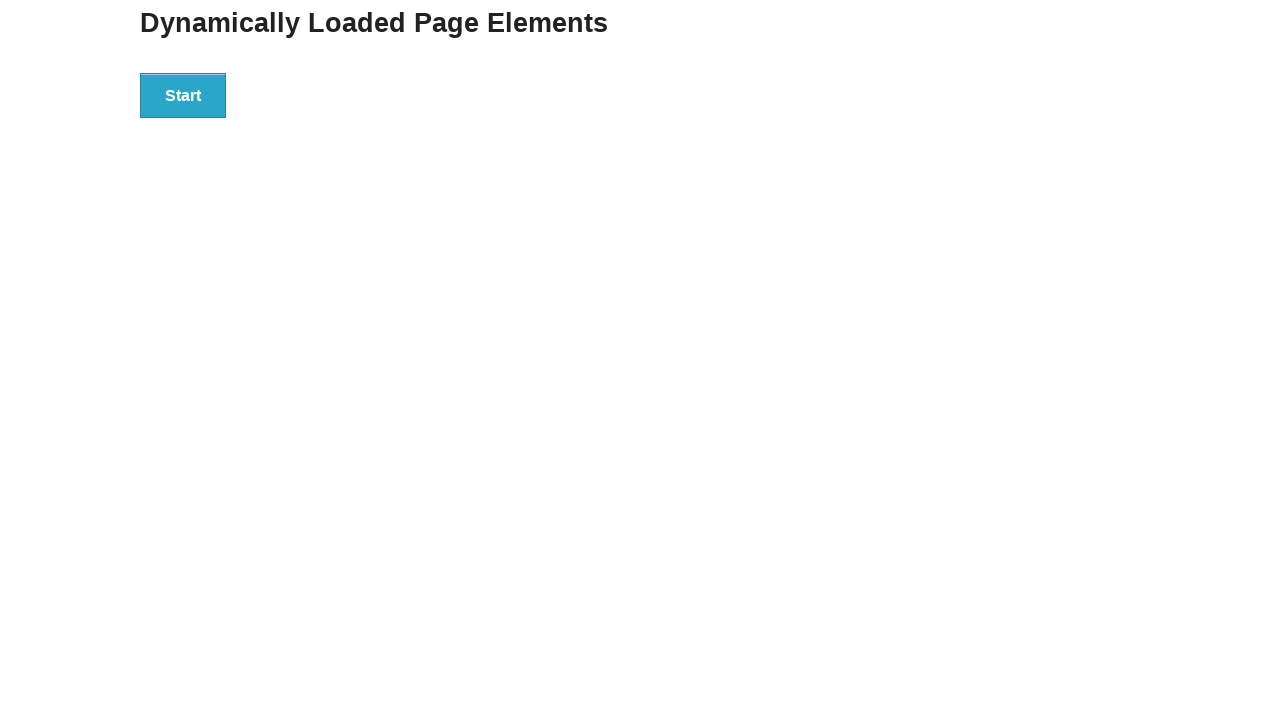

Navigated to dynamic loading test page
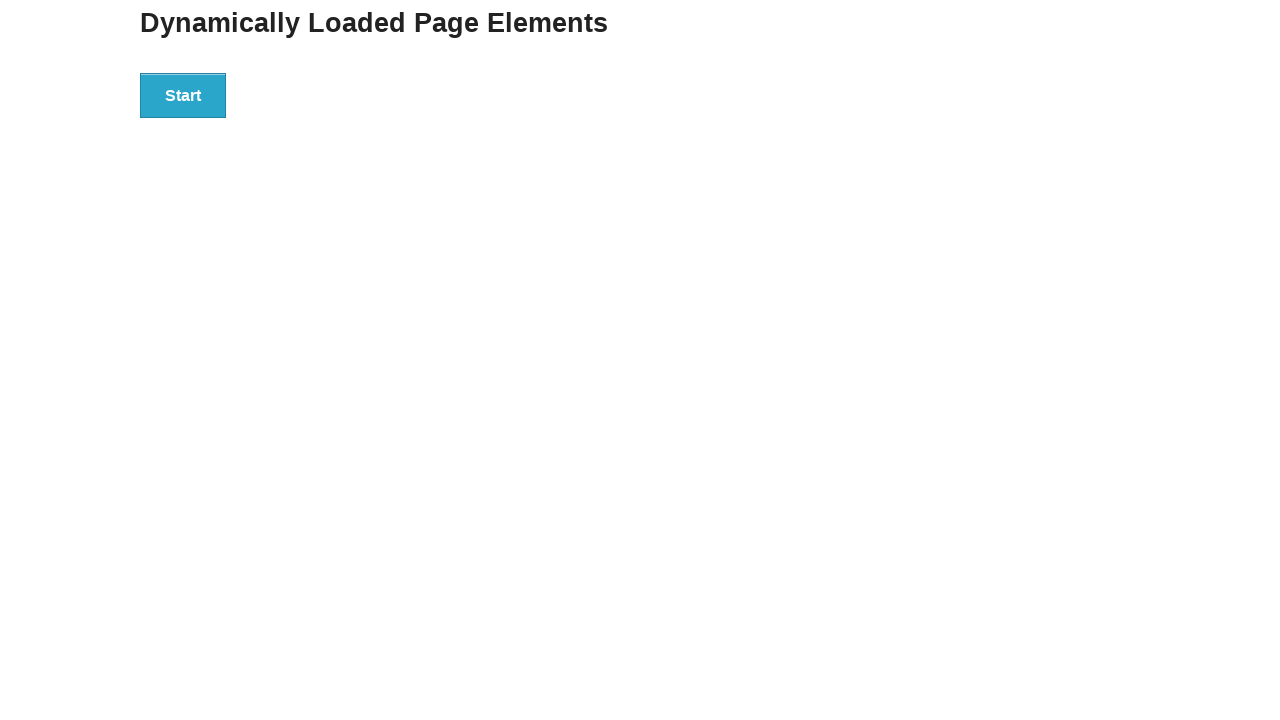

Clicked start button to trigger dynamic loading at (183, 95) on div#start > button
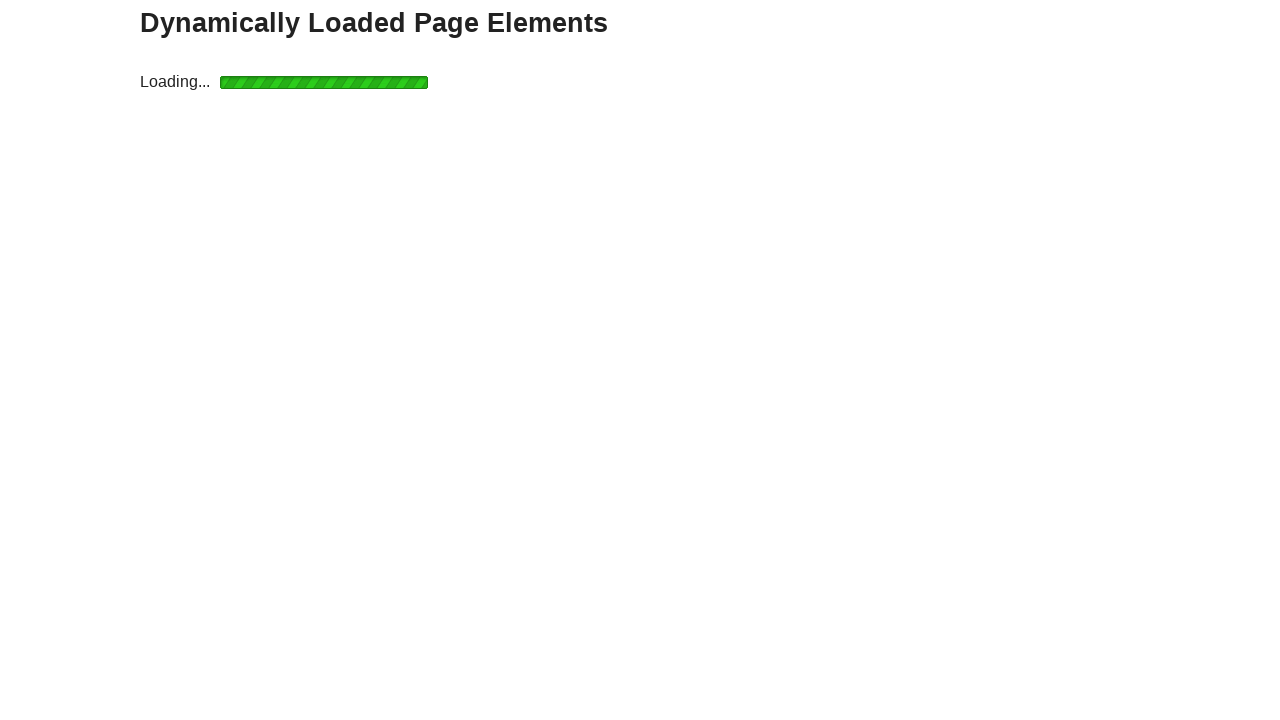

Waited for 'Hello World!' text to become visible
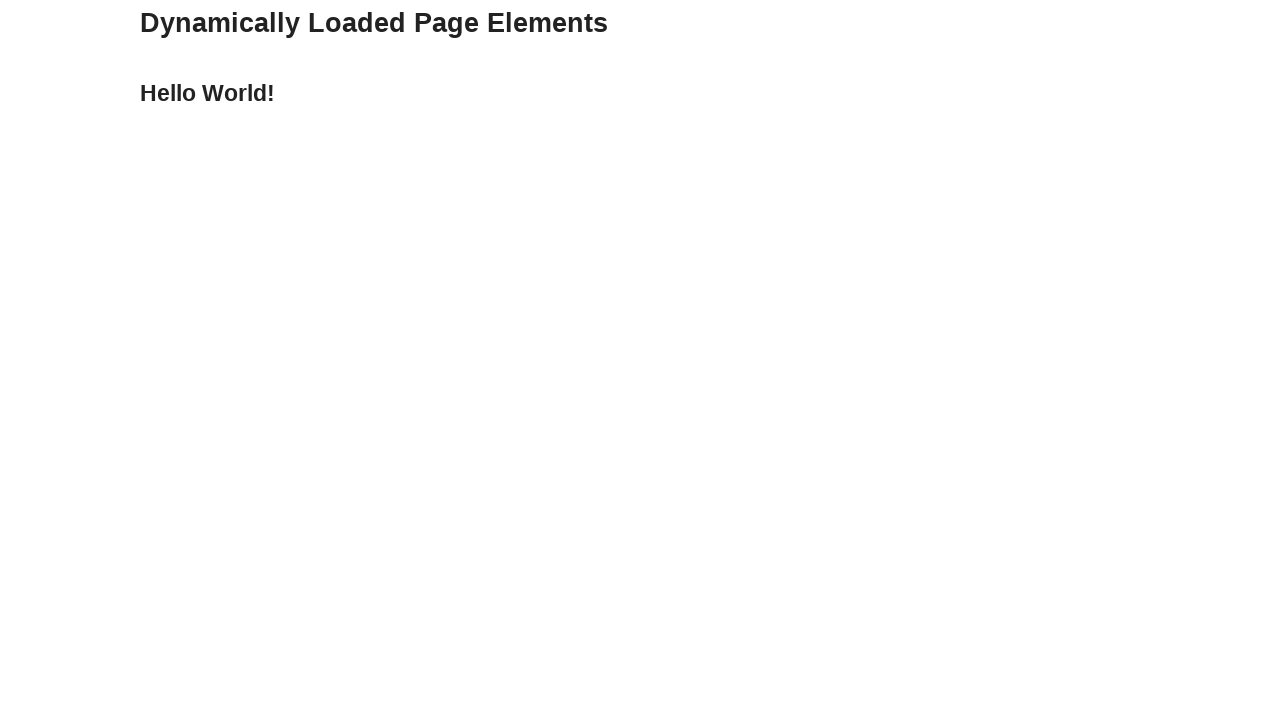

Verified that 'Hello World!' element is visible
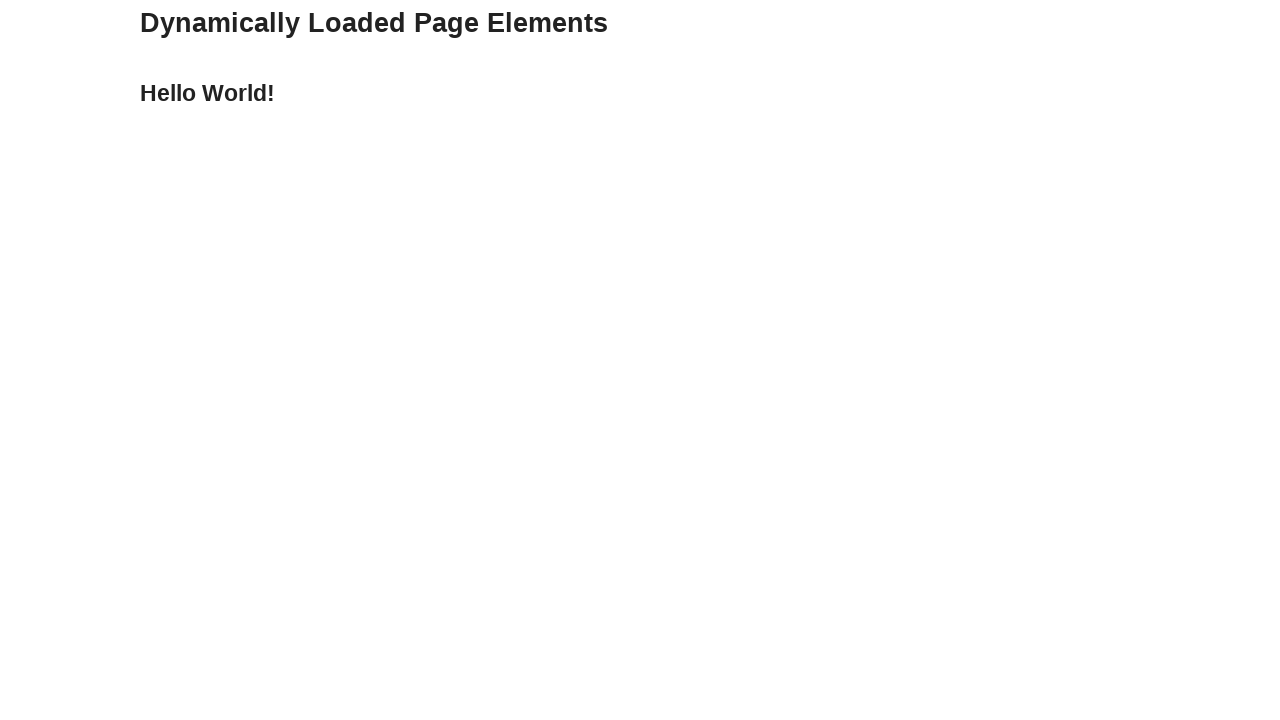

Verified that 'Hello World!' text content matches expected value
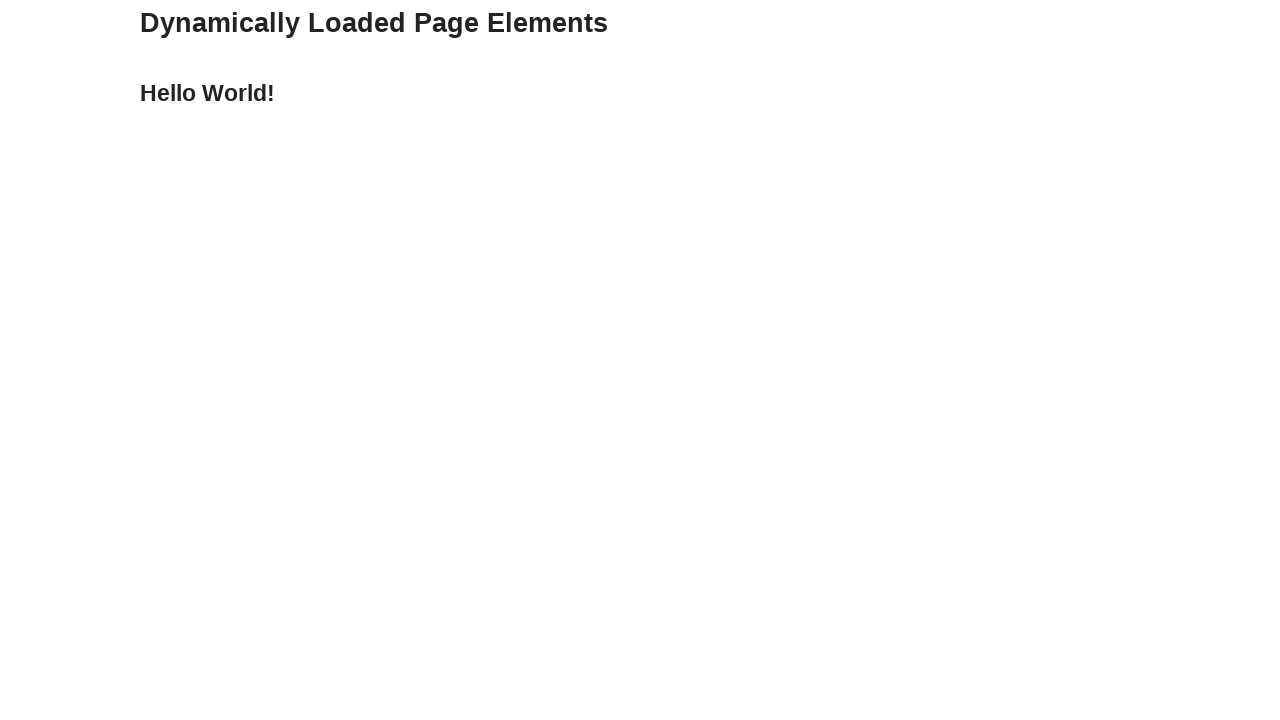

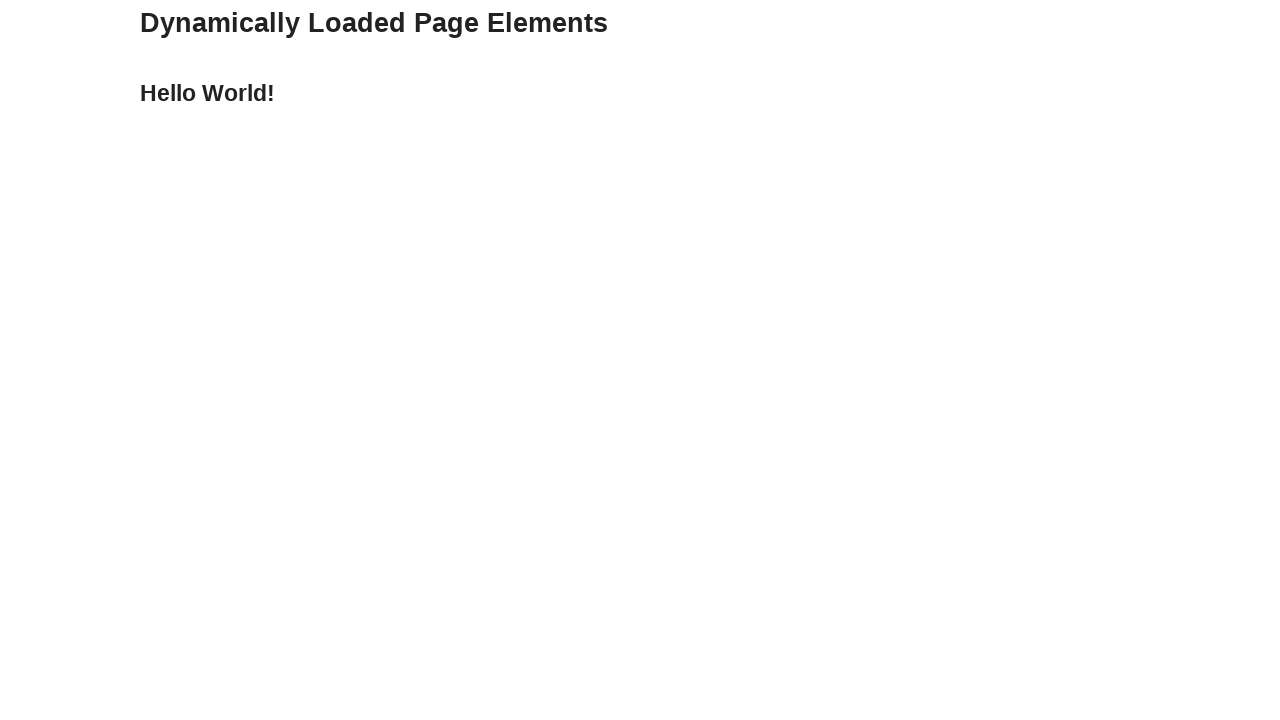